Tests valid form submission by filling all required fields (name, email, gender, mobile) and verifying the success modal appears

Starting URL: https://demoqa.com/automation-practice-form

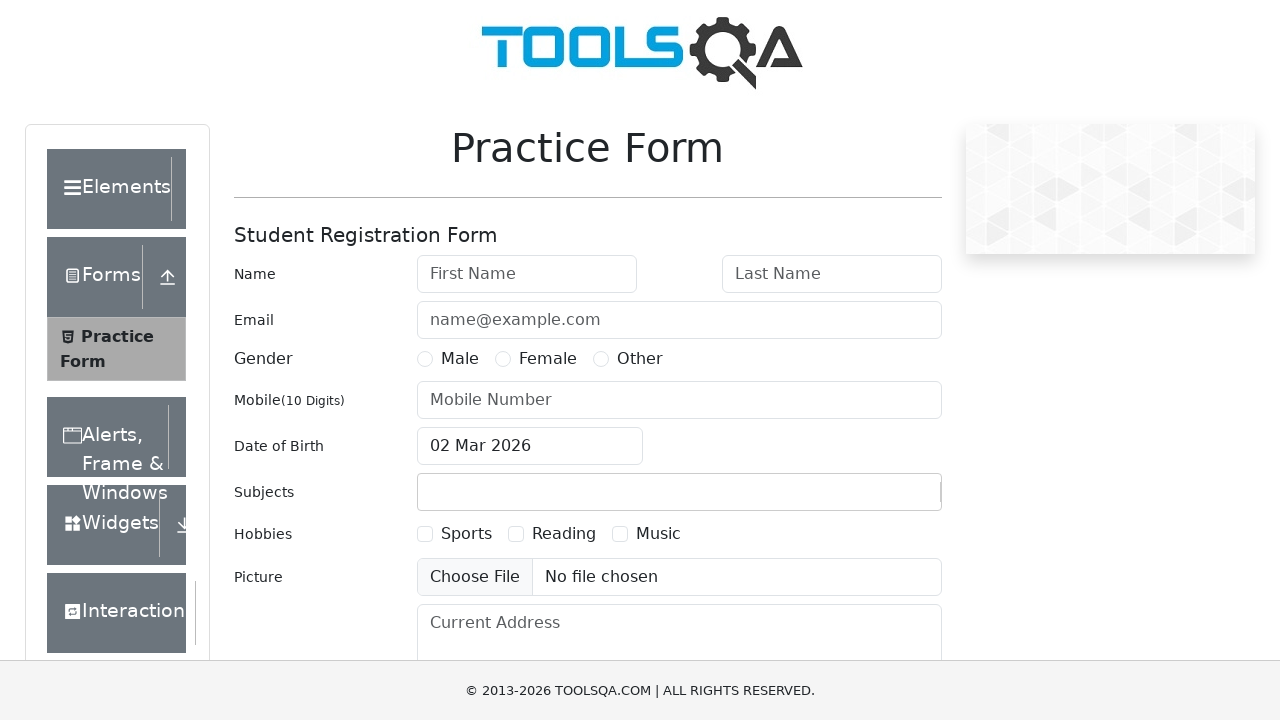

Filled first name field with 'Sarika' on #firstName
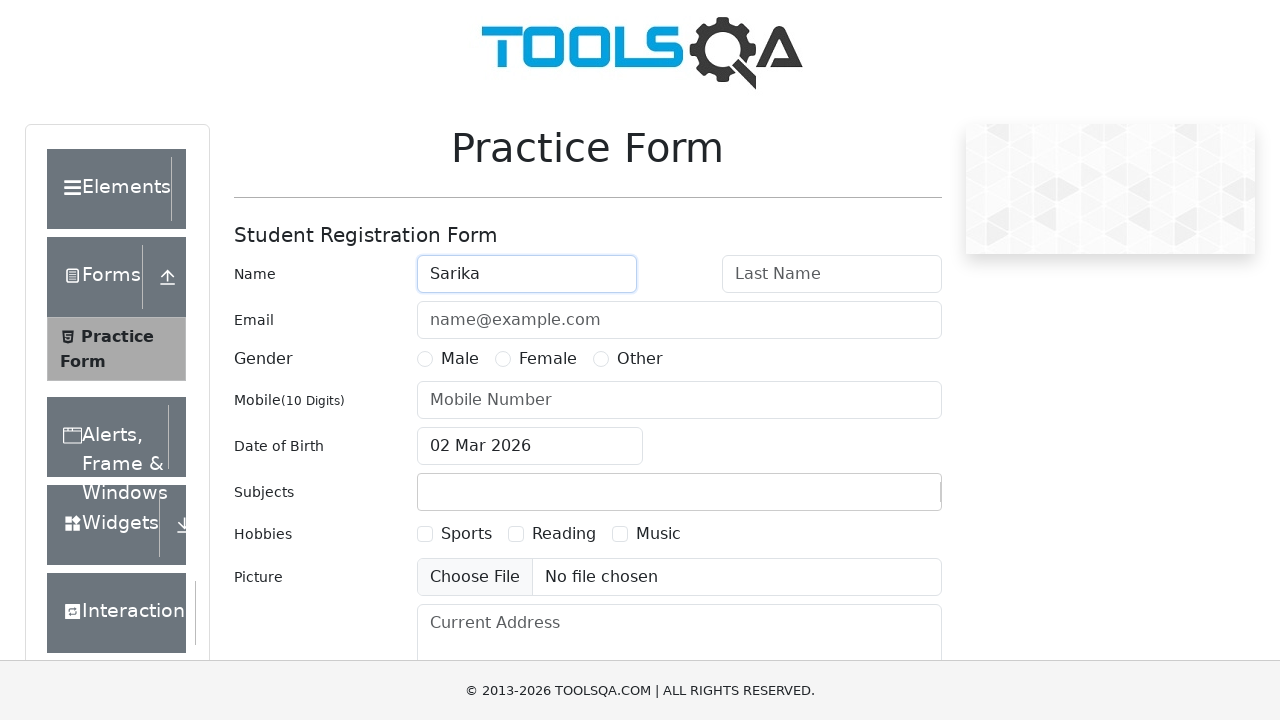

Filled last name field with 'Shrestha' on #lastName
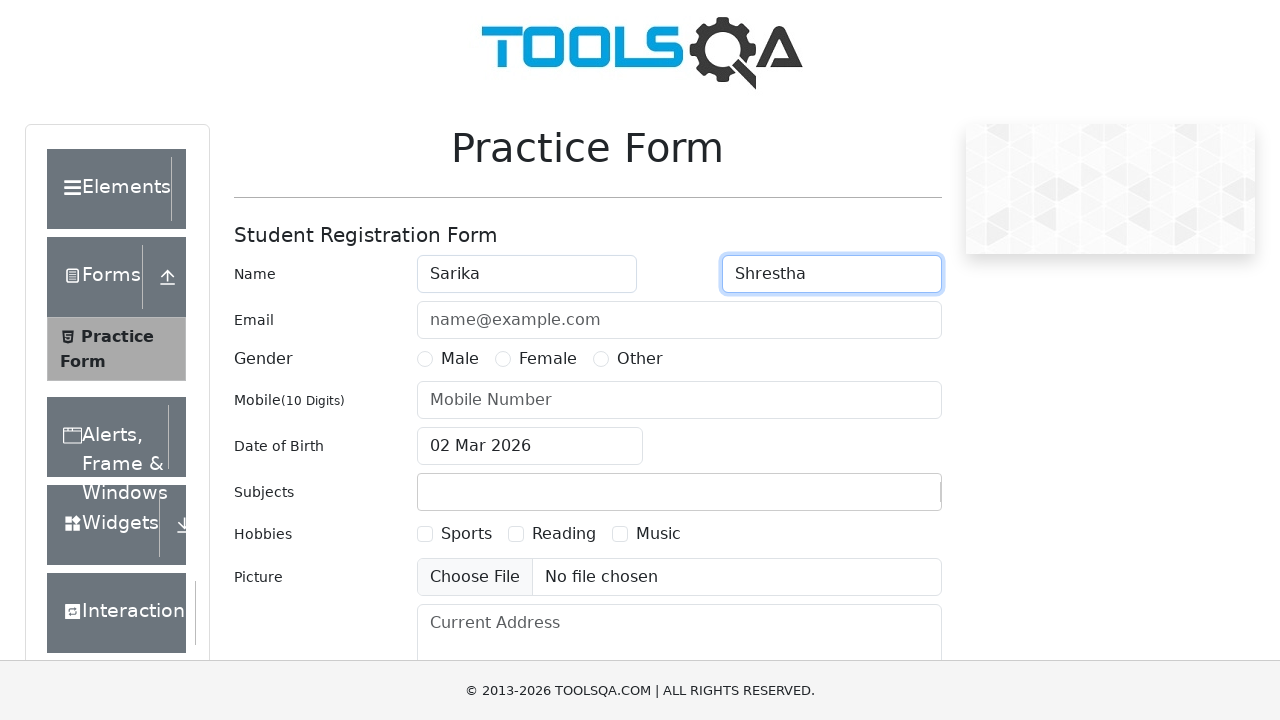

Filled email field with 'sarikastha@gmail.com' on #userEmail
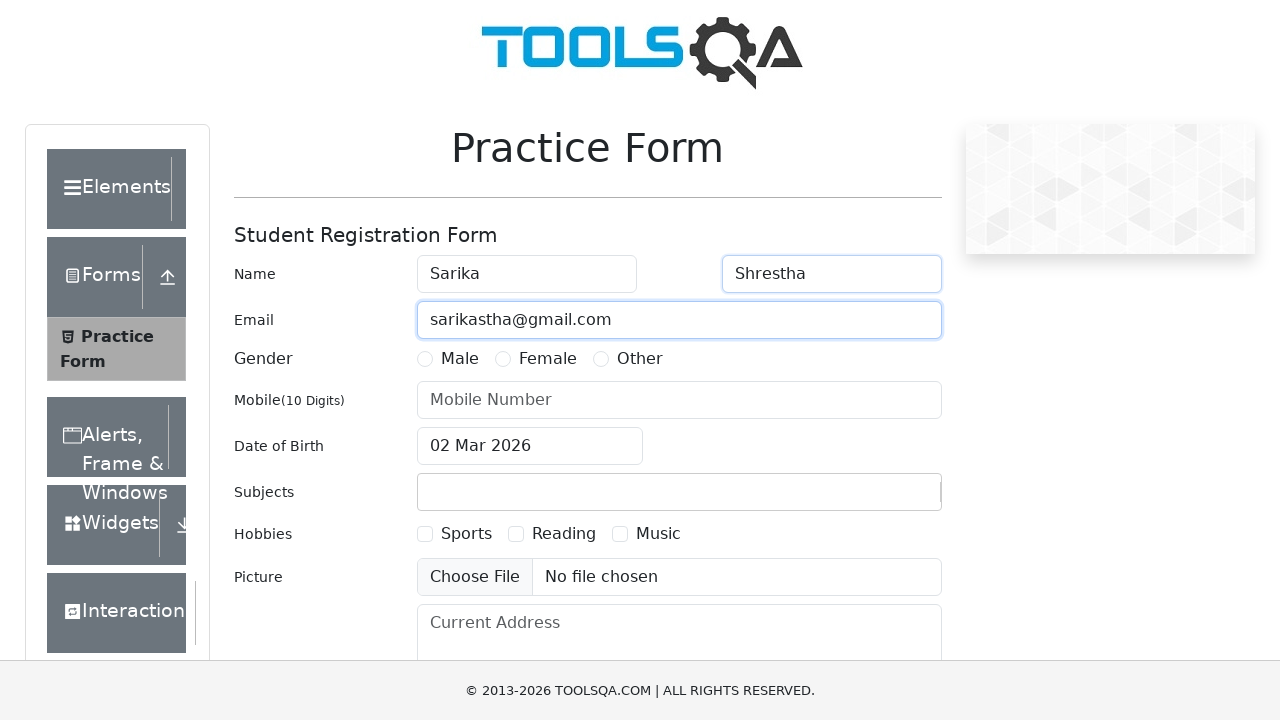

Selected 'Female' gender option at (548, 359) on xpath=//label[text()='Female']
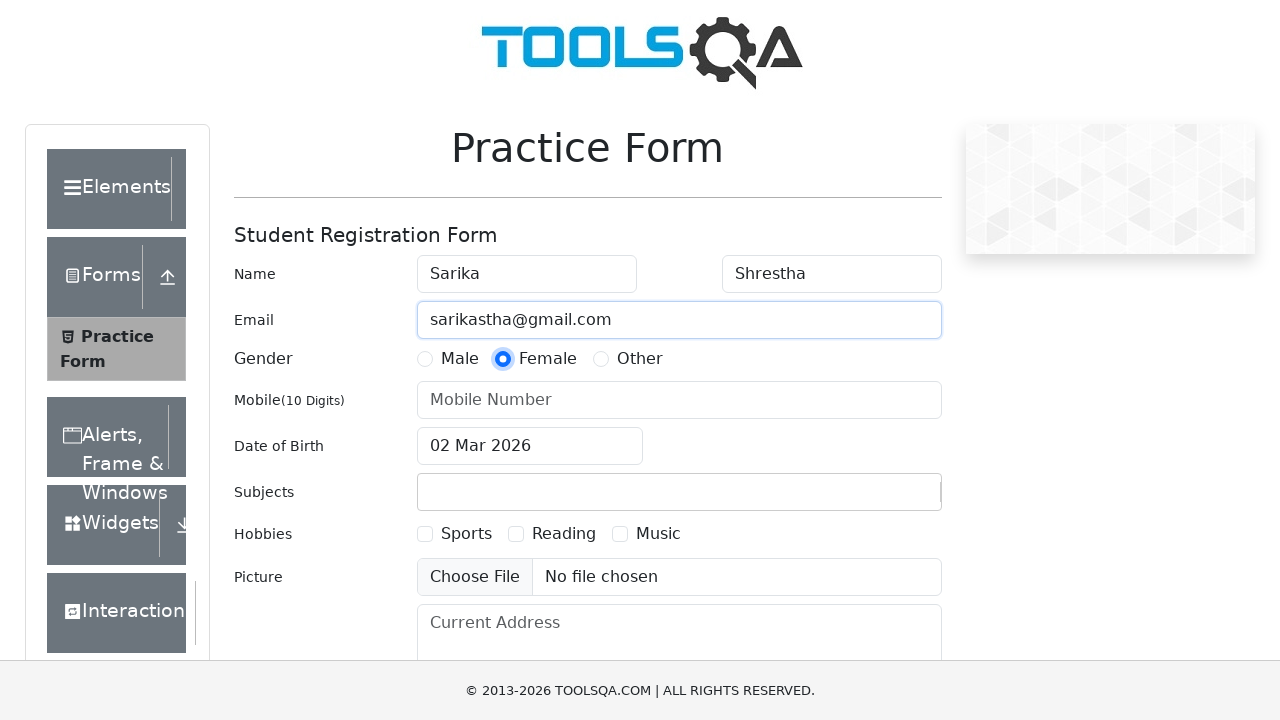

Filled mobile number field with '9816144057' on #userNumber
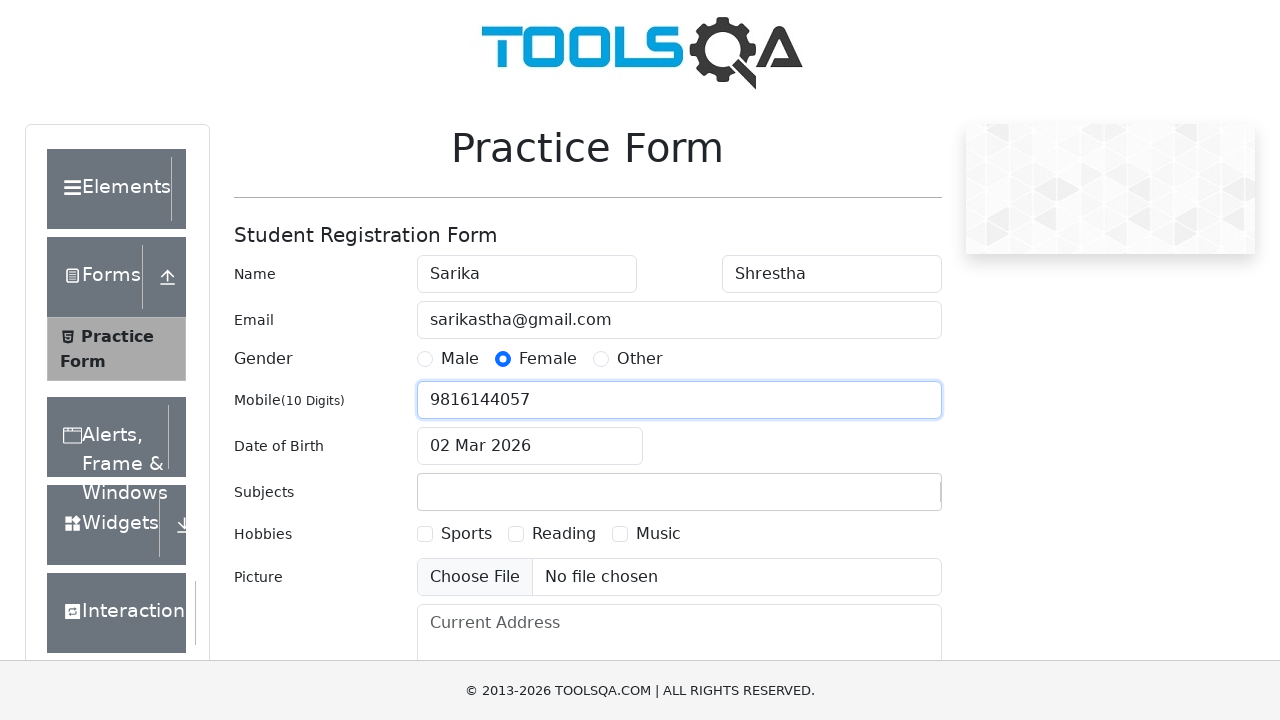

Clicked submit button to submit the form
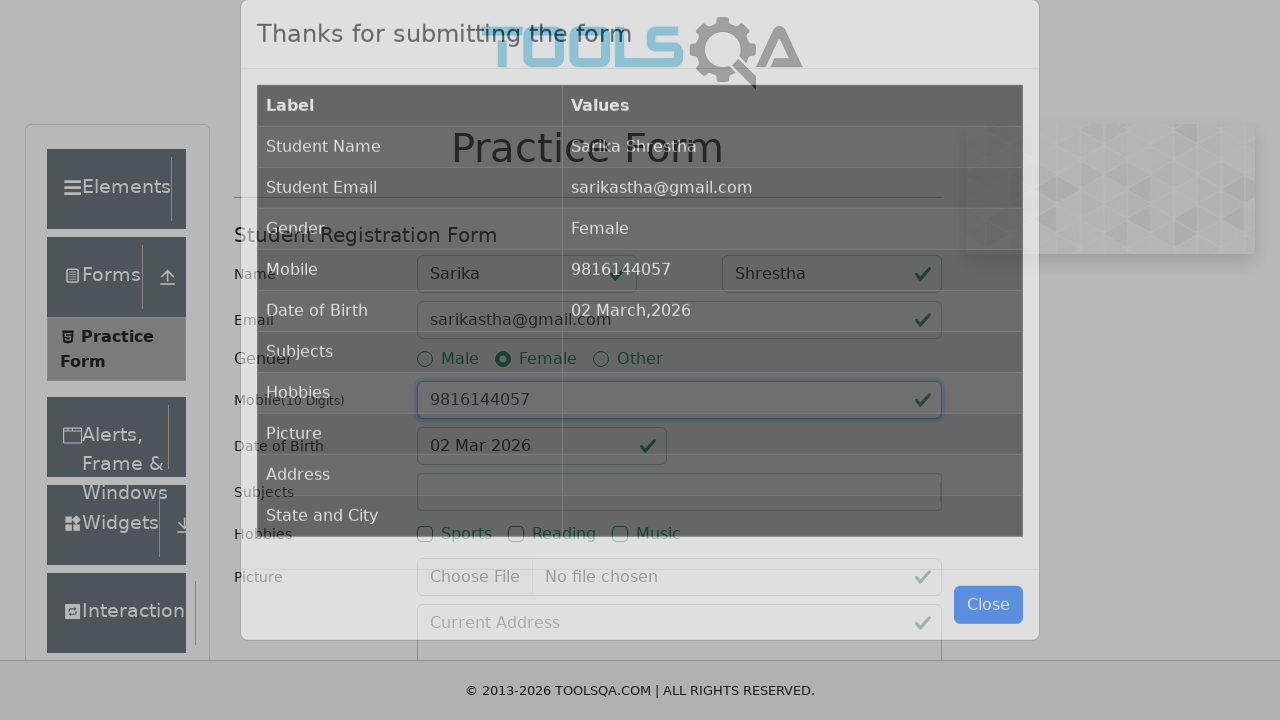

Success modal appeared with confirmation message
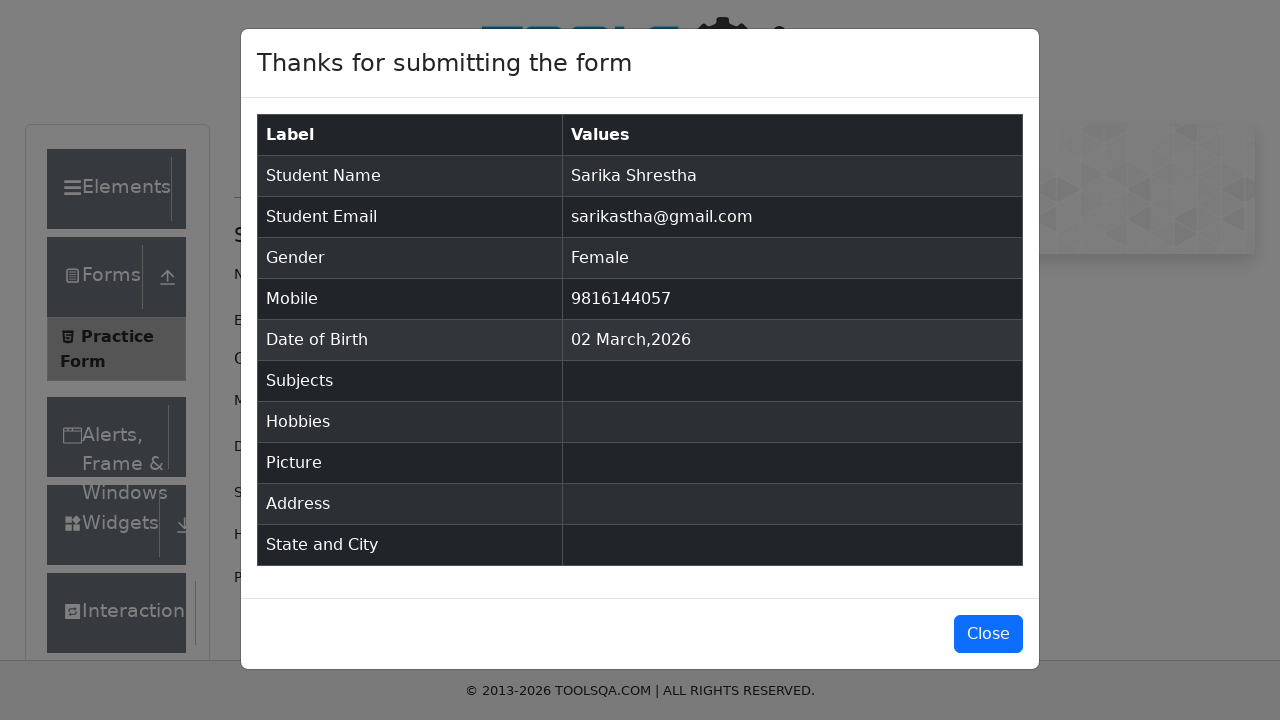

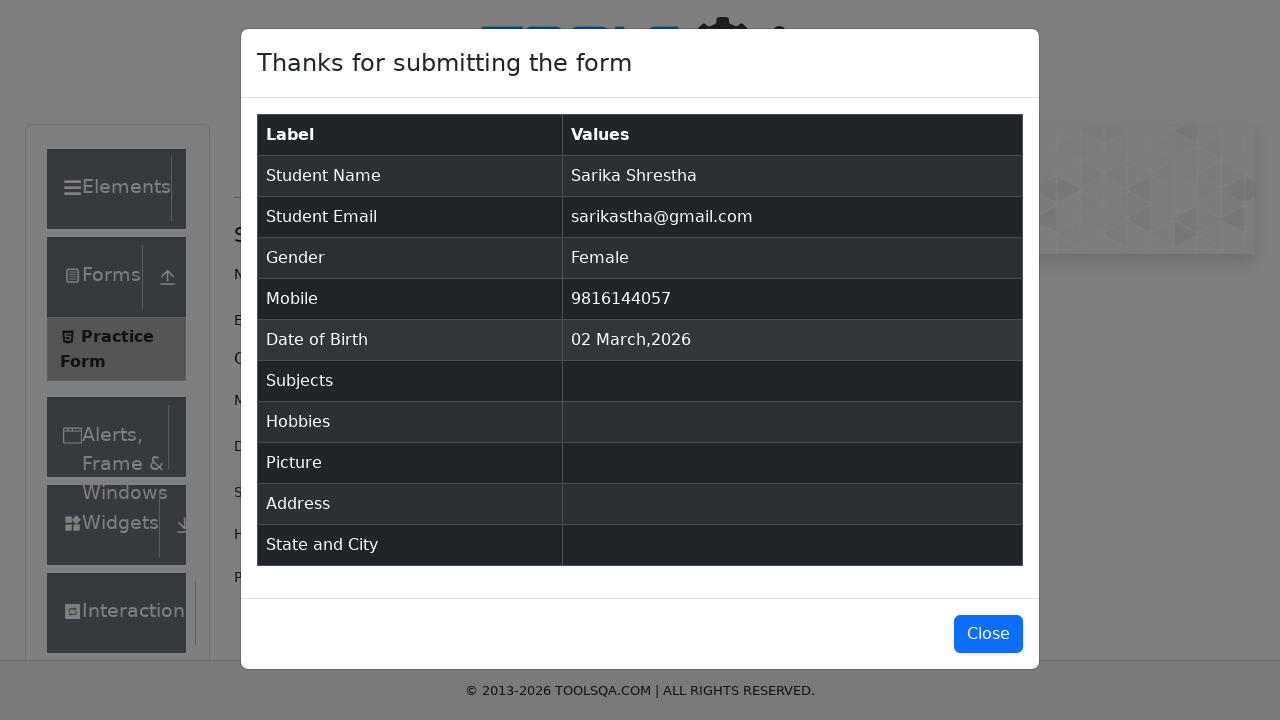